Tests browser back button functionality with todo filters by navigating through All, Active, and Completed views.

Starting URL: https://demo.playwright.dev/todomvc

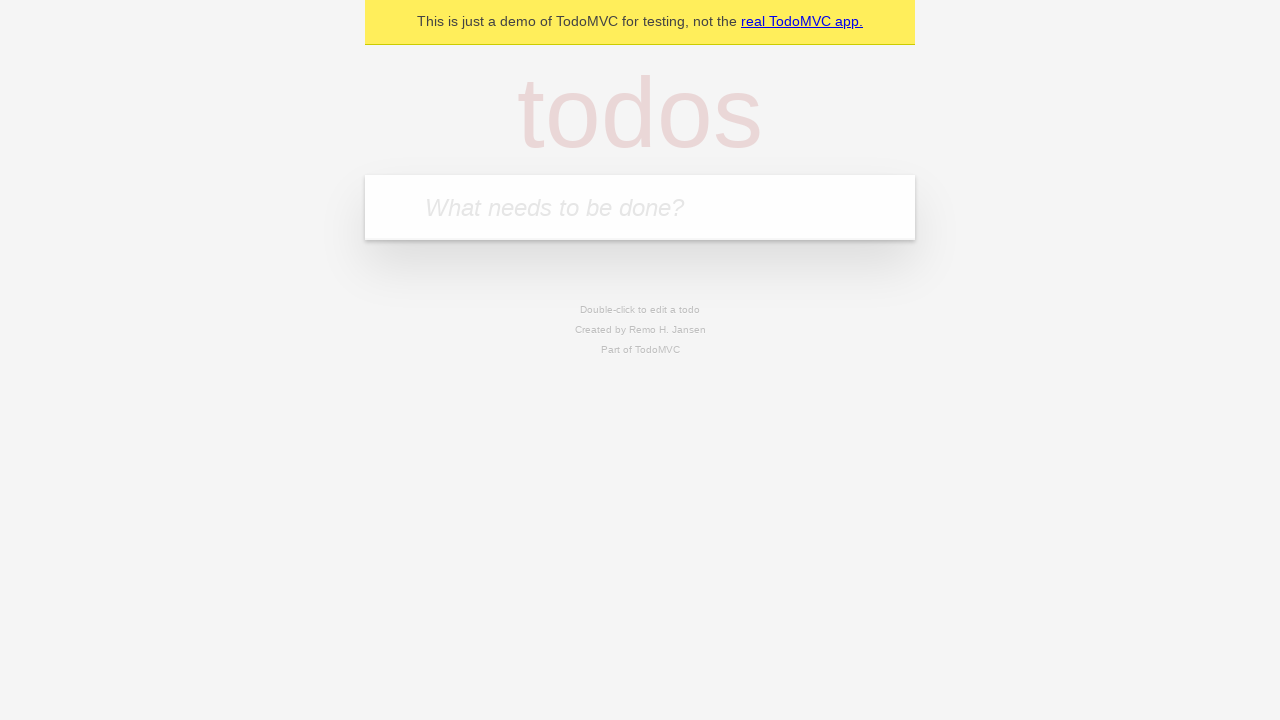

Filled todo input with 'buy some cheese' on internal:attr=[placeholder="What needs to be done?"i]
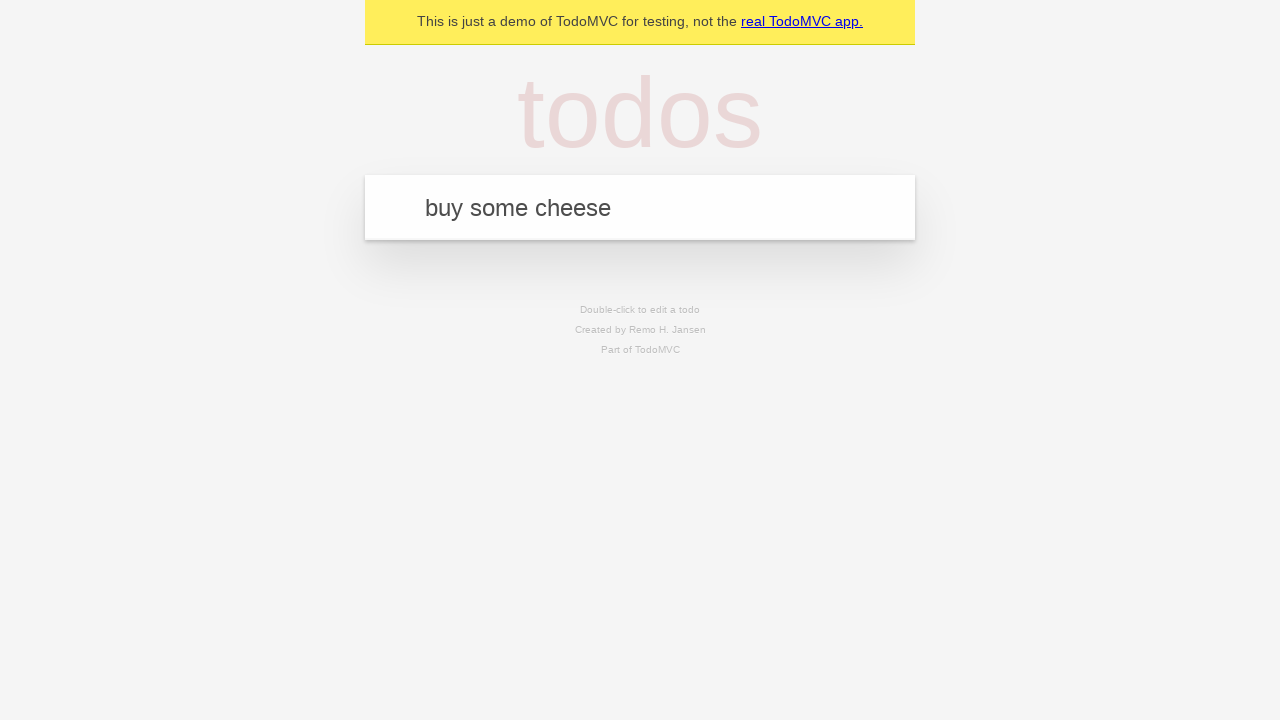

Pressed Enter to create first todo on internal:attr=[placeholder="What needs to be done?"i]
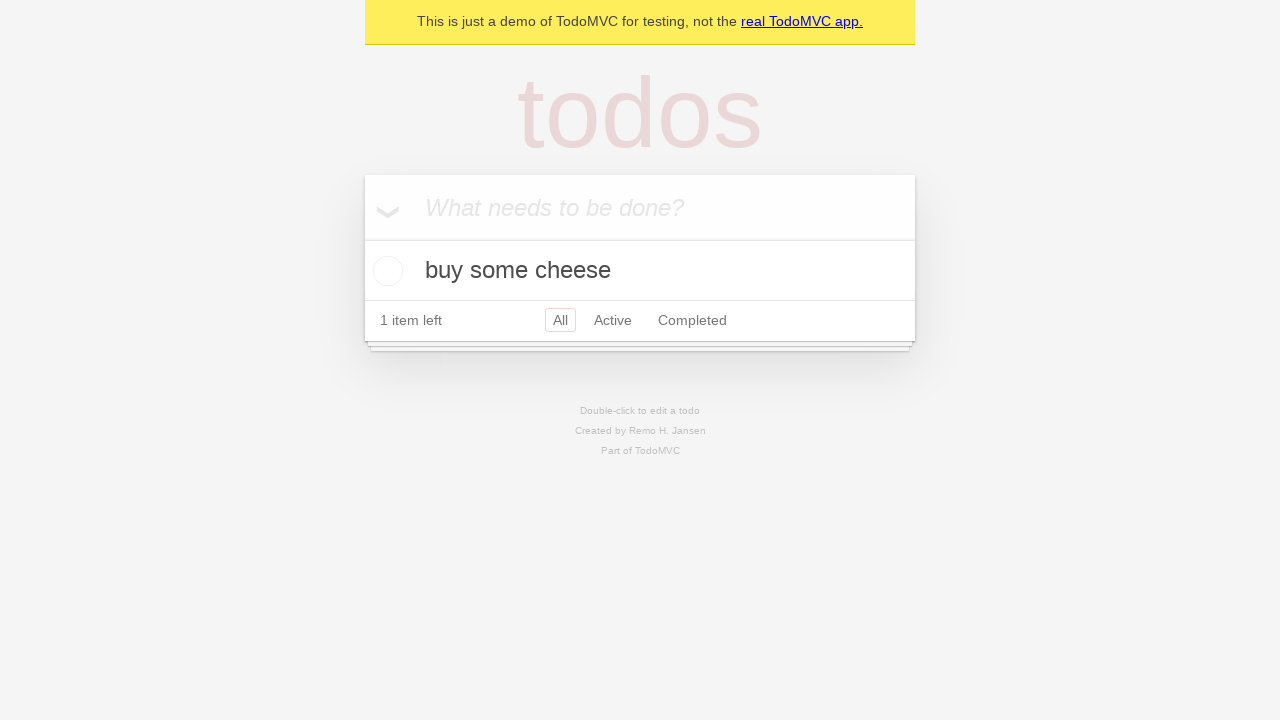

Filled todo input with 'feed the cat' on internal:attr=[placeholder="What needs to be done?"i]
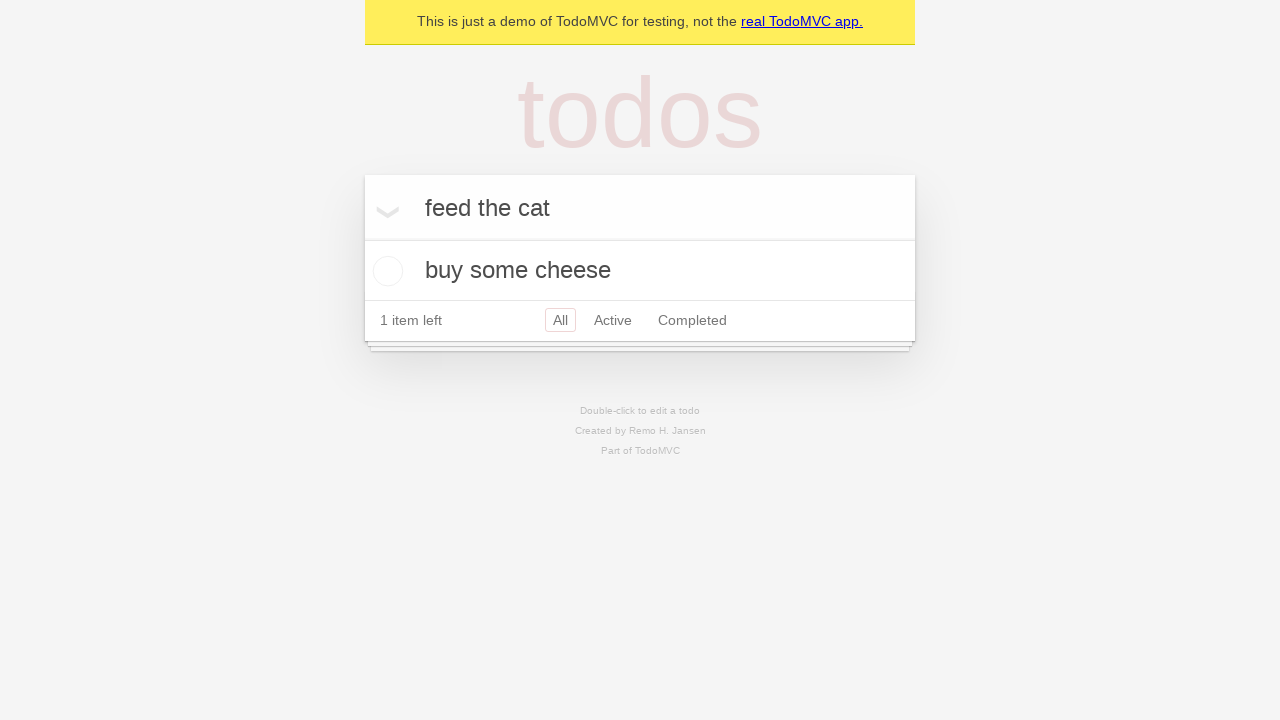

Pressed Enter to create second todo on internal:attr=[placeholder="What needs to be done?"i]
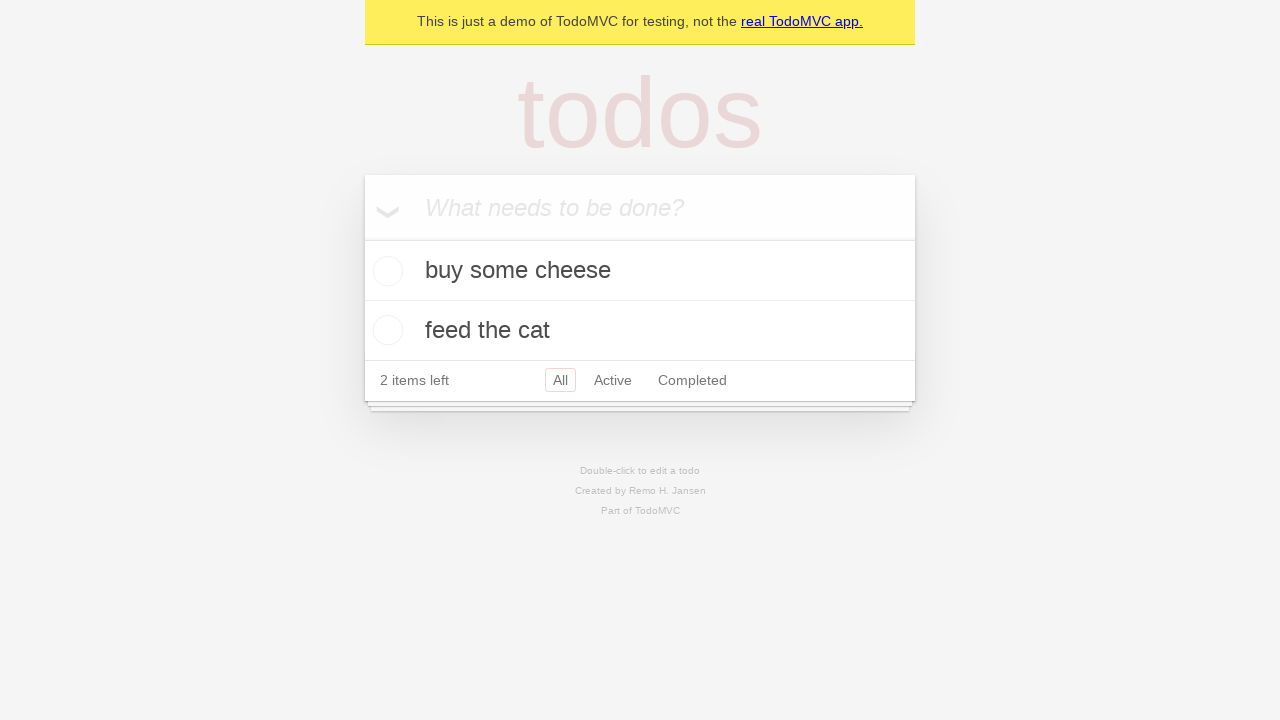

Filled todo input with 'book a doctors appointment' on internal:attr=[placeholder="What needs to be done?"i]
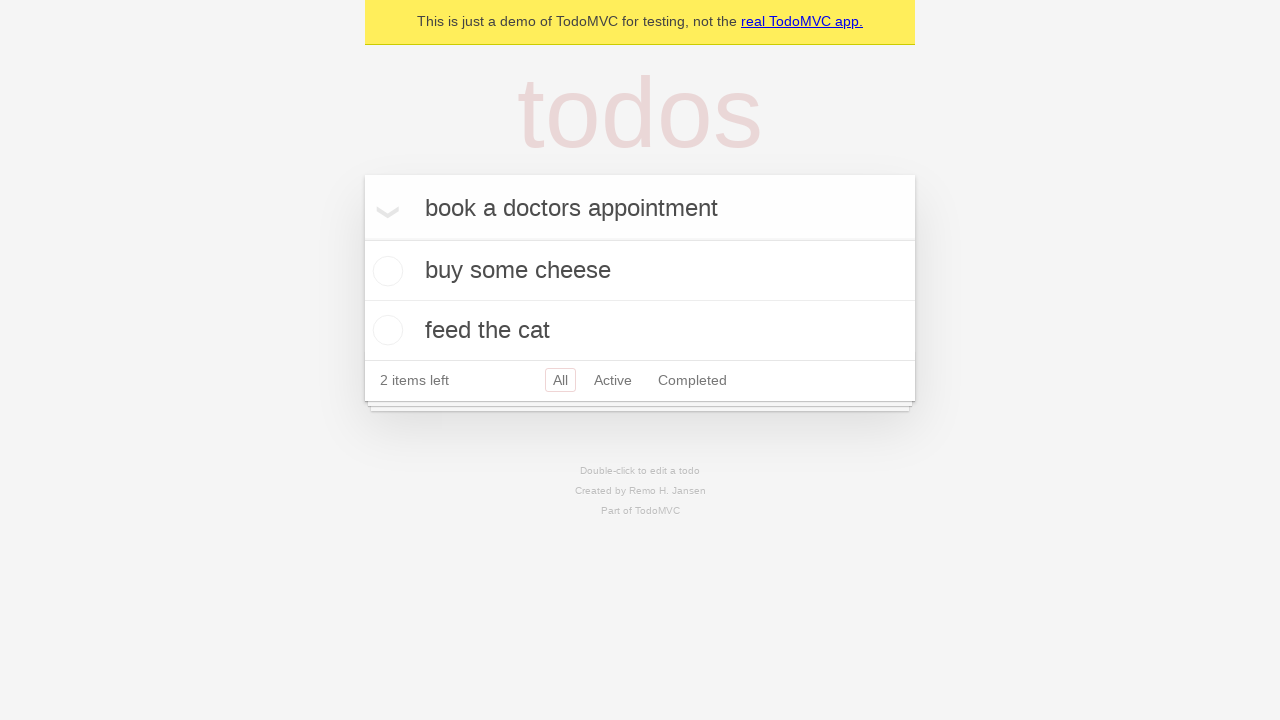

Pressed Enter to create third todo on internal:attr=[placeholder="What needs to be done?"i]
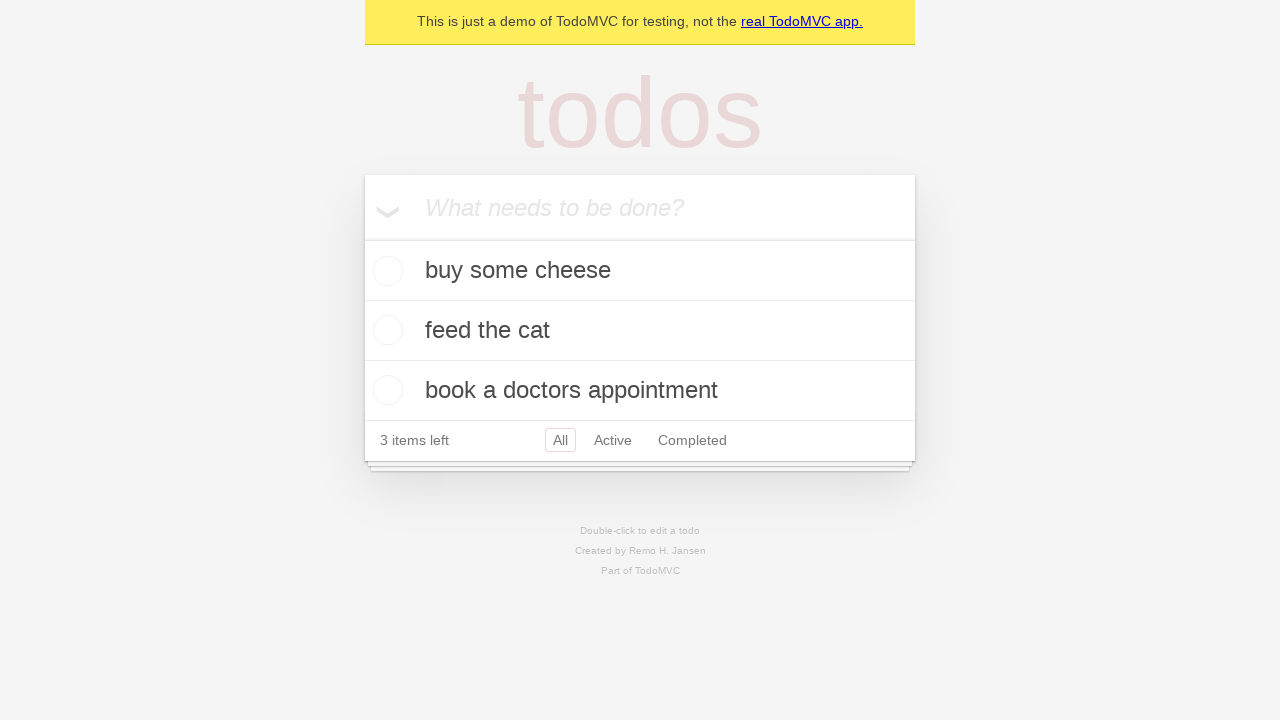

Checked the second todo item at (385, 330) on internal:testid=[data-testid="todo-item"s] >> nth=1 >> internal:role=checkbox
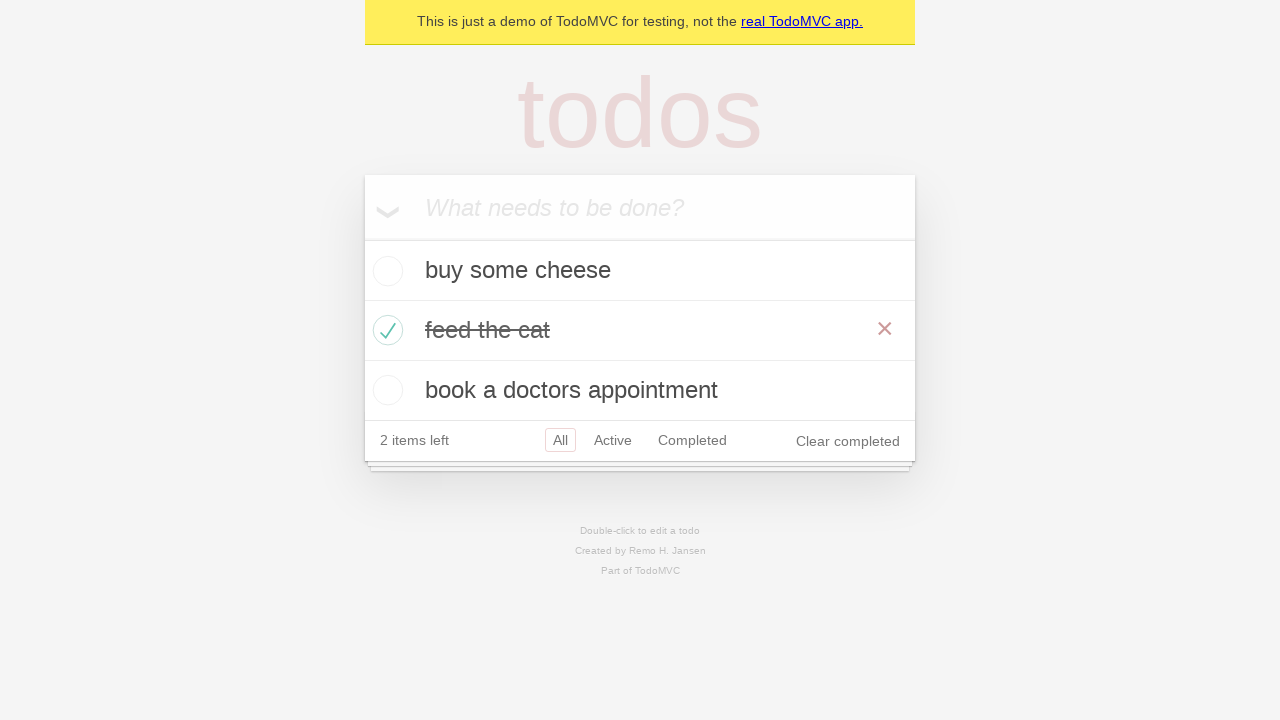

Clicked 'All' filter link at (560, 440) on internal:role=link[name="All"i]
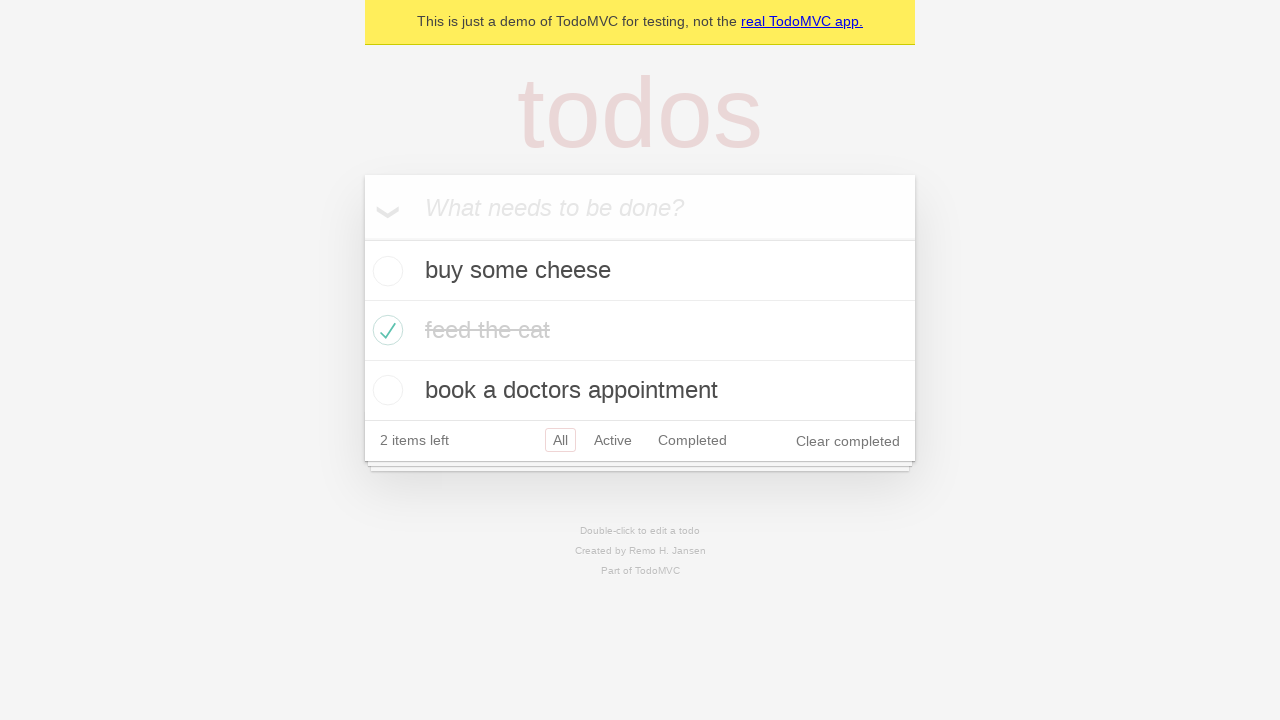

Clicked 'Active' filter link at (613, 440) on internal:role=link[name="Active"i]
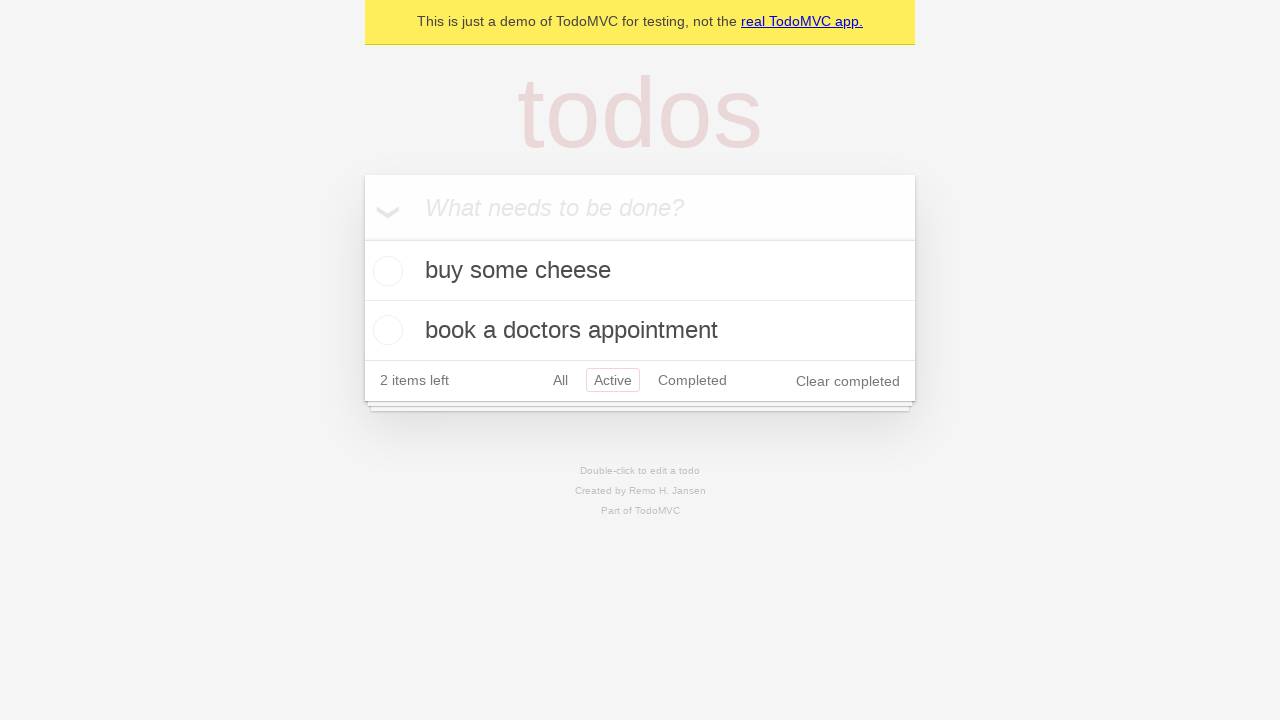

Clicked 'Completed' filter link at (692, 380) on internal:role=link[name="Completed"i]
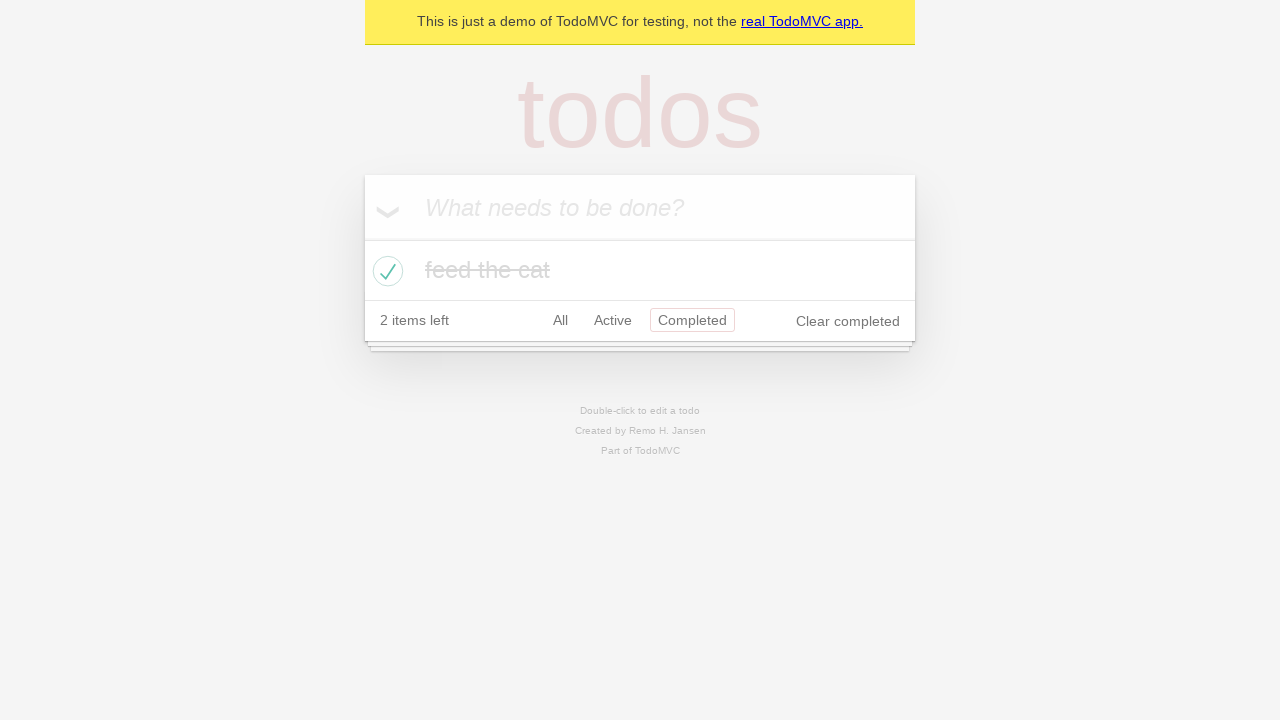

Navigated back using browser back button (from Completed to Active)
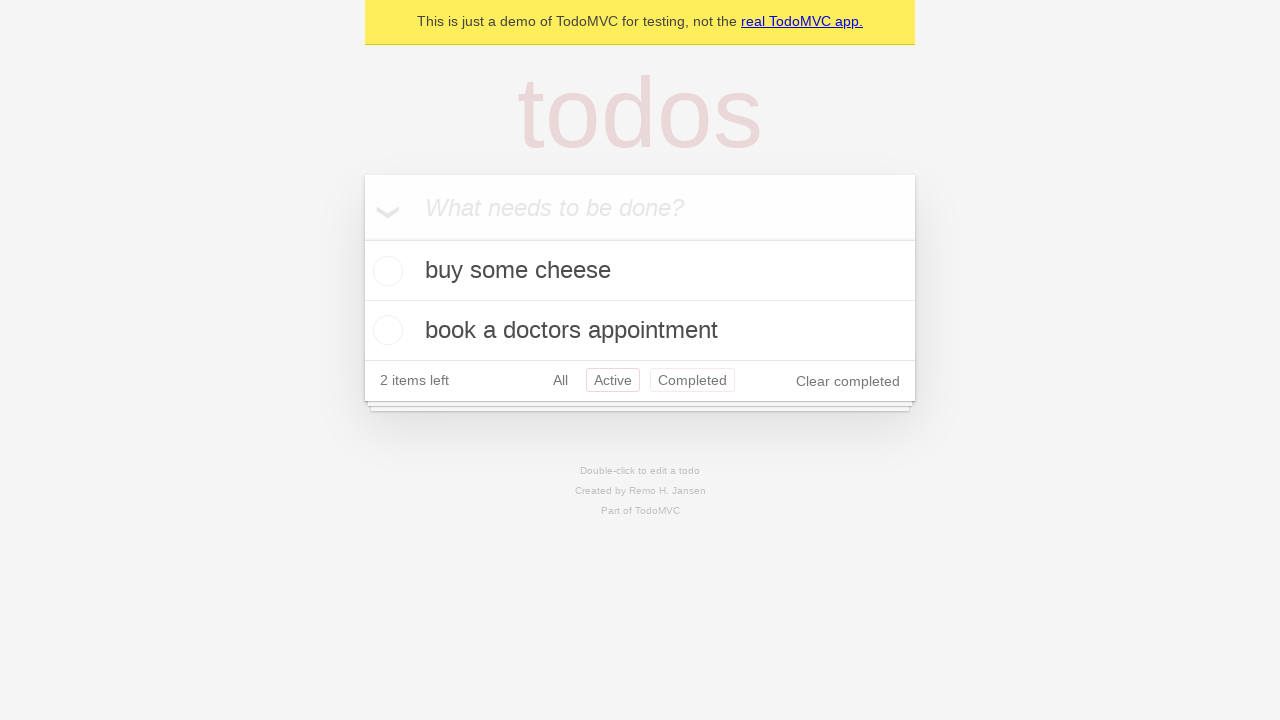

Navigated back using browser back button (from Active to All)
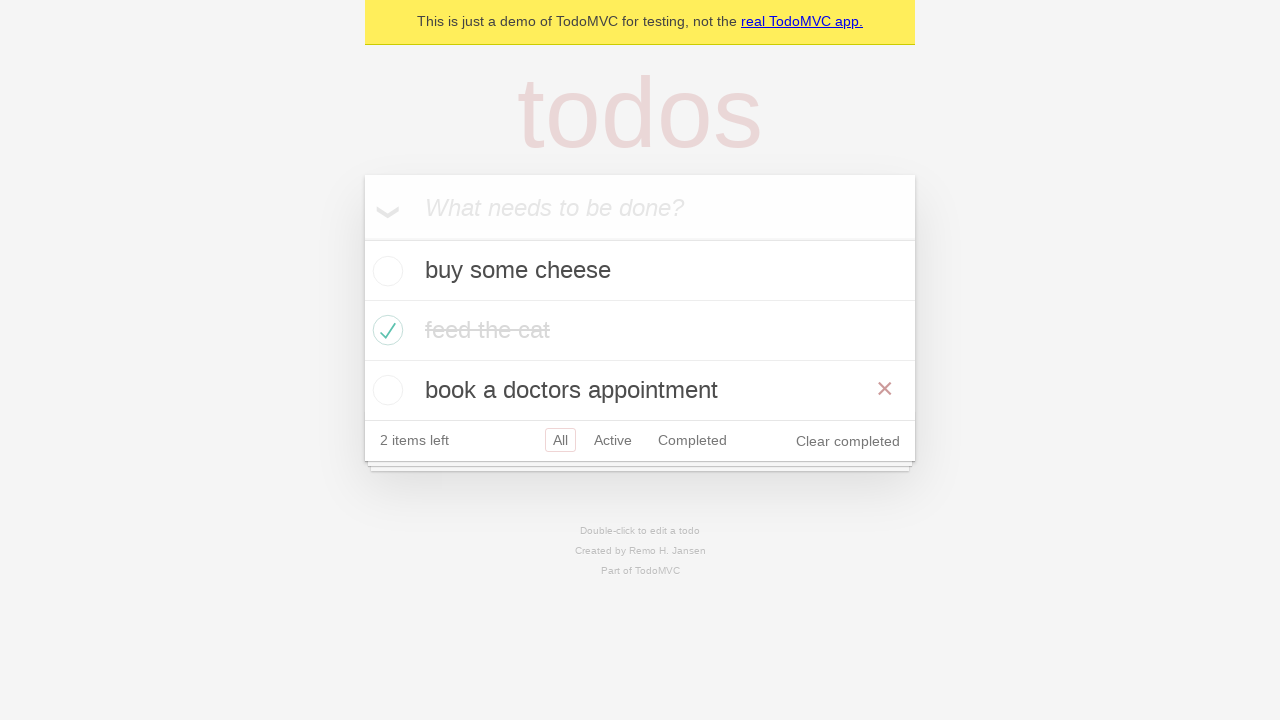

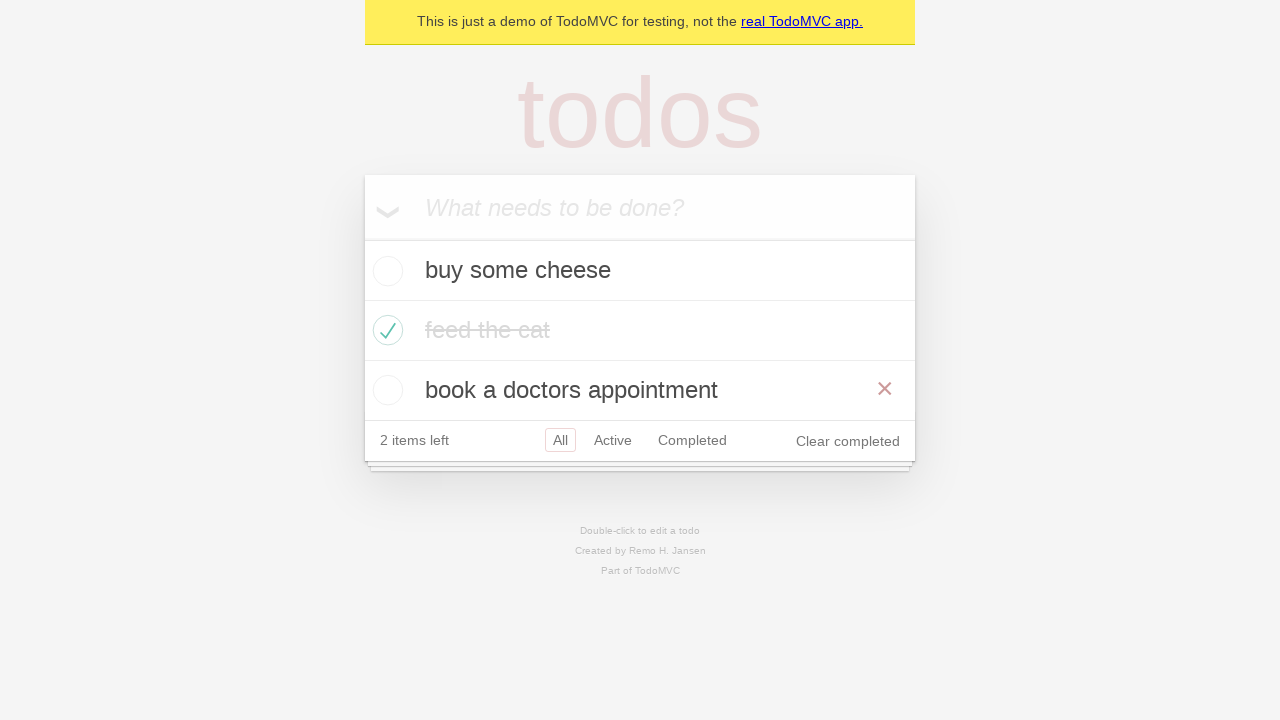